Opens the Test Diary homepage and verifies the page title matches the expected value.

Starting URL: http://www.testdiary.com/

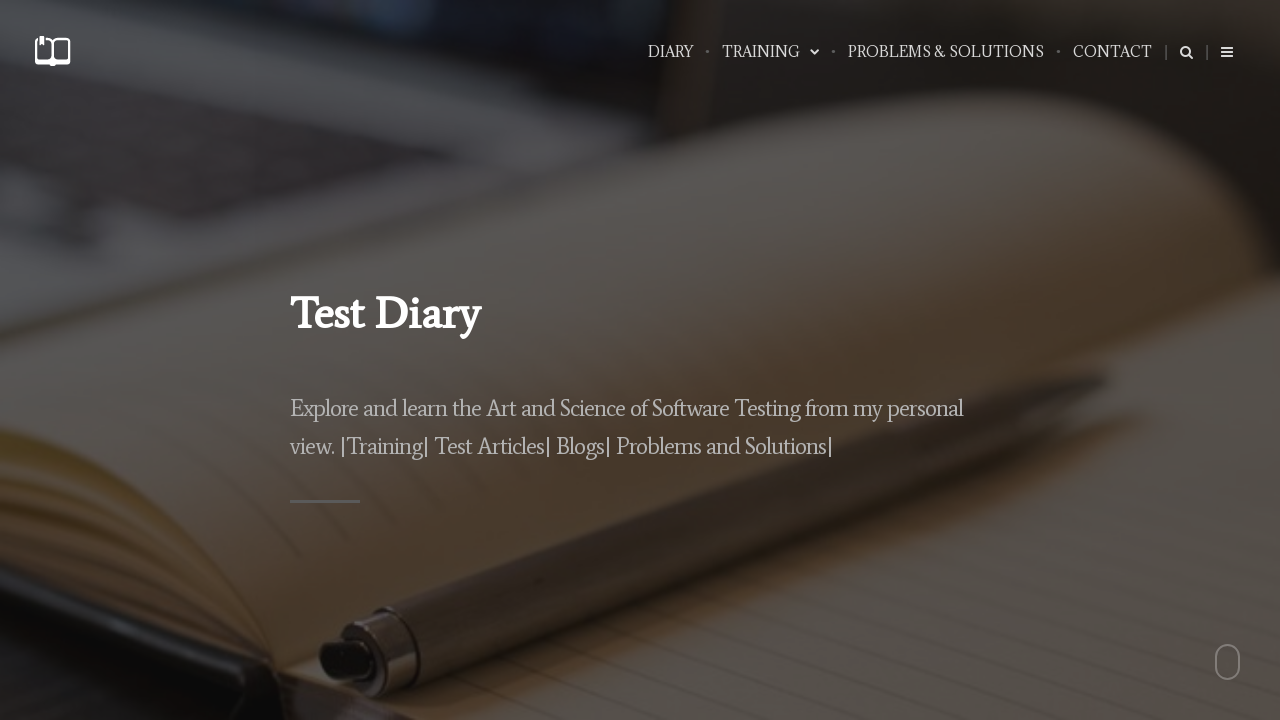

Navigated to Test Diary homepage (http://www.testdiary.com/)
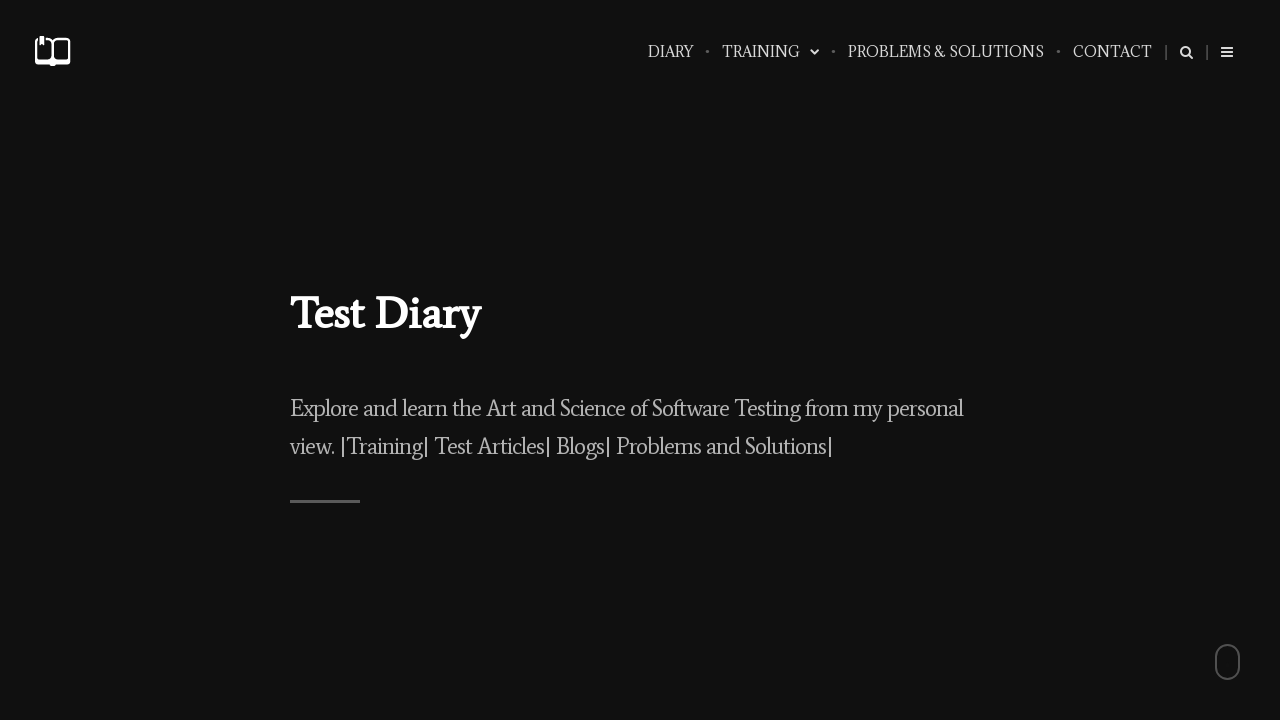

Page loaded with domcontentloaded state
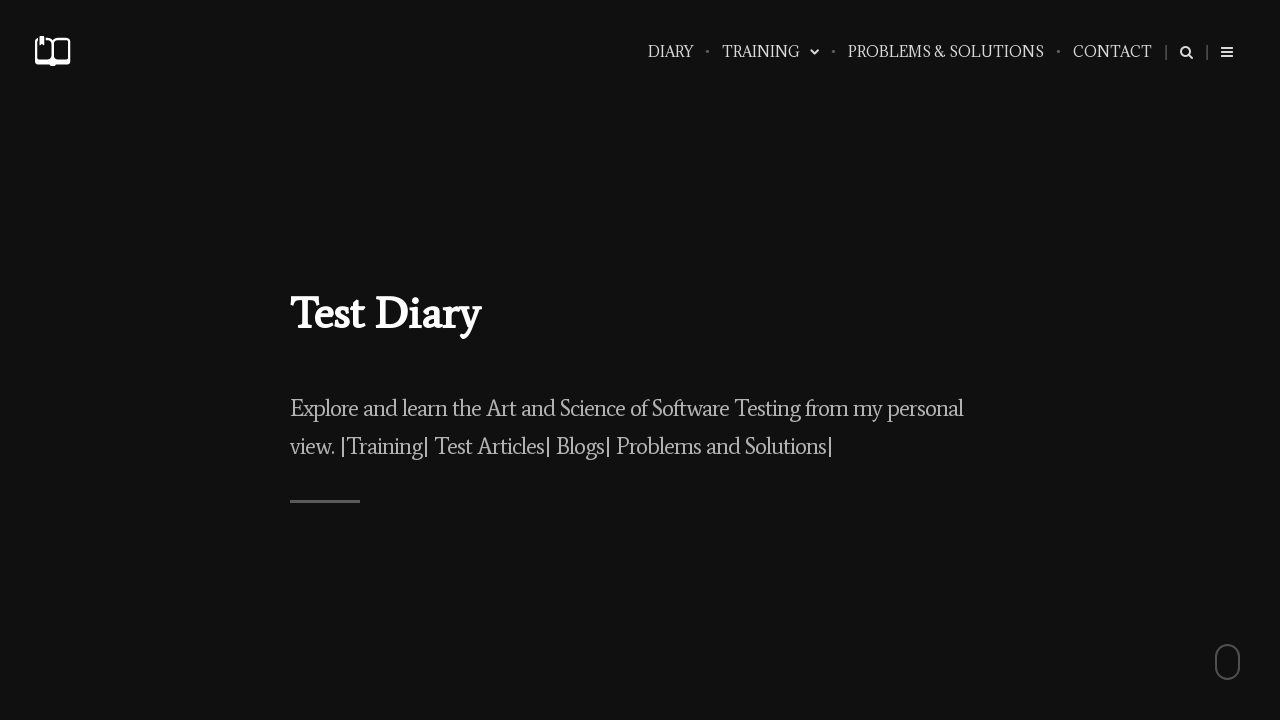

Retrieved page title: 'Test Diary - A software testers guide'
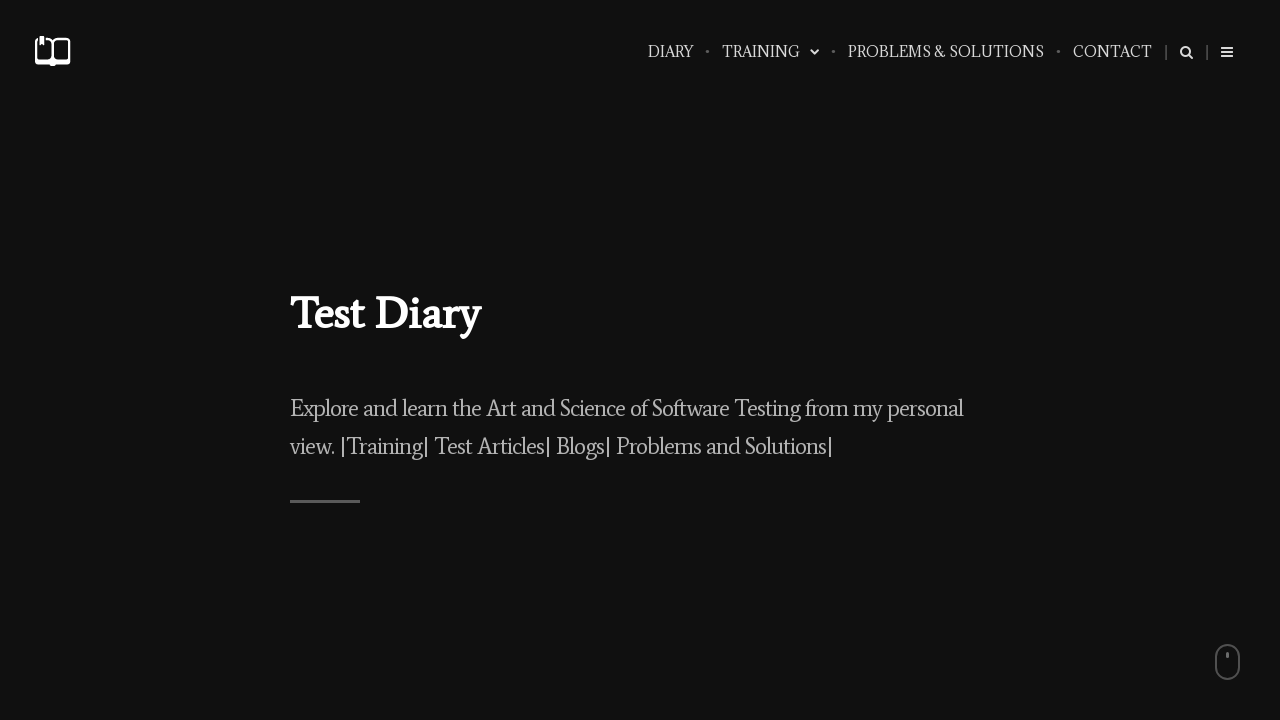

Page title verification successful - matches expected value
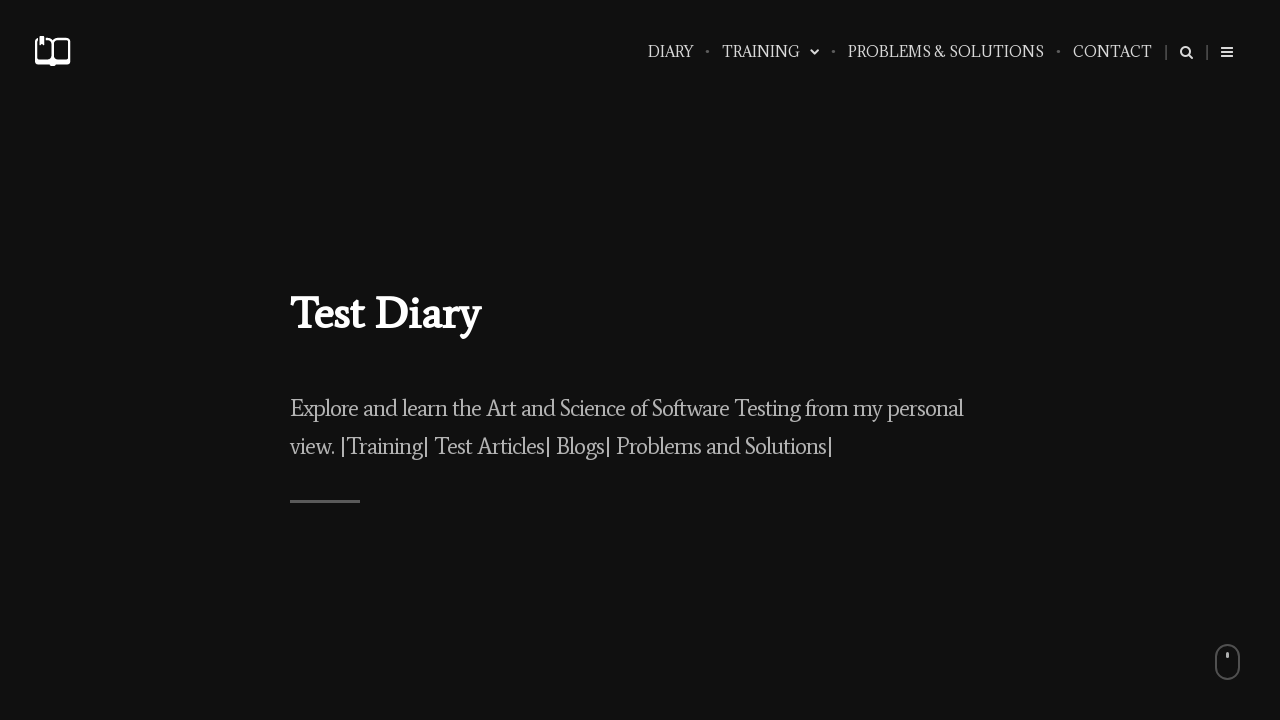

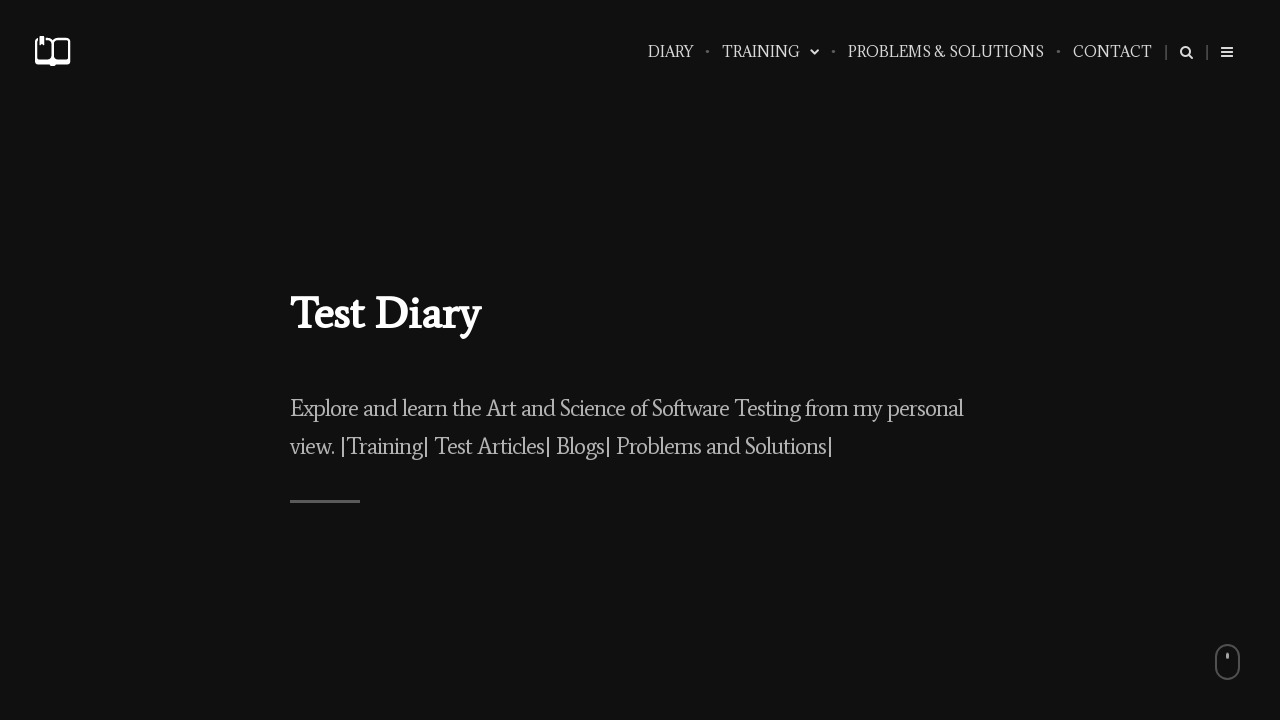